Tests 7-character validation form with input containing "+" character "Ab1*^+5" and verifies the validation message shows "Invalid Value"

Starting URL: https://testpages.eviltester.com/styled/apps/7charval/simple7charvalidation.html

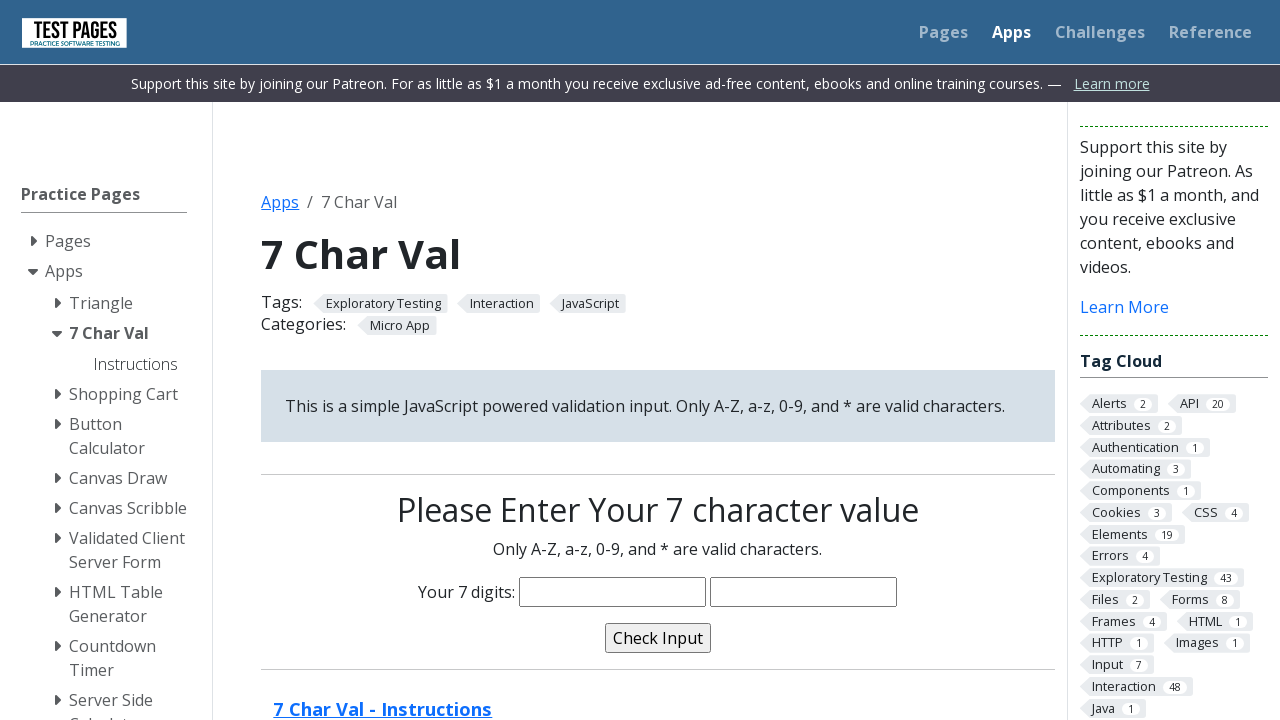

Filled characters field with invalid input 'Ab1*^+5' containing '+' character on input[name='characters']
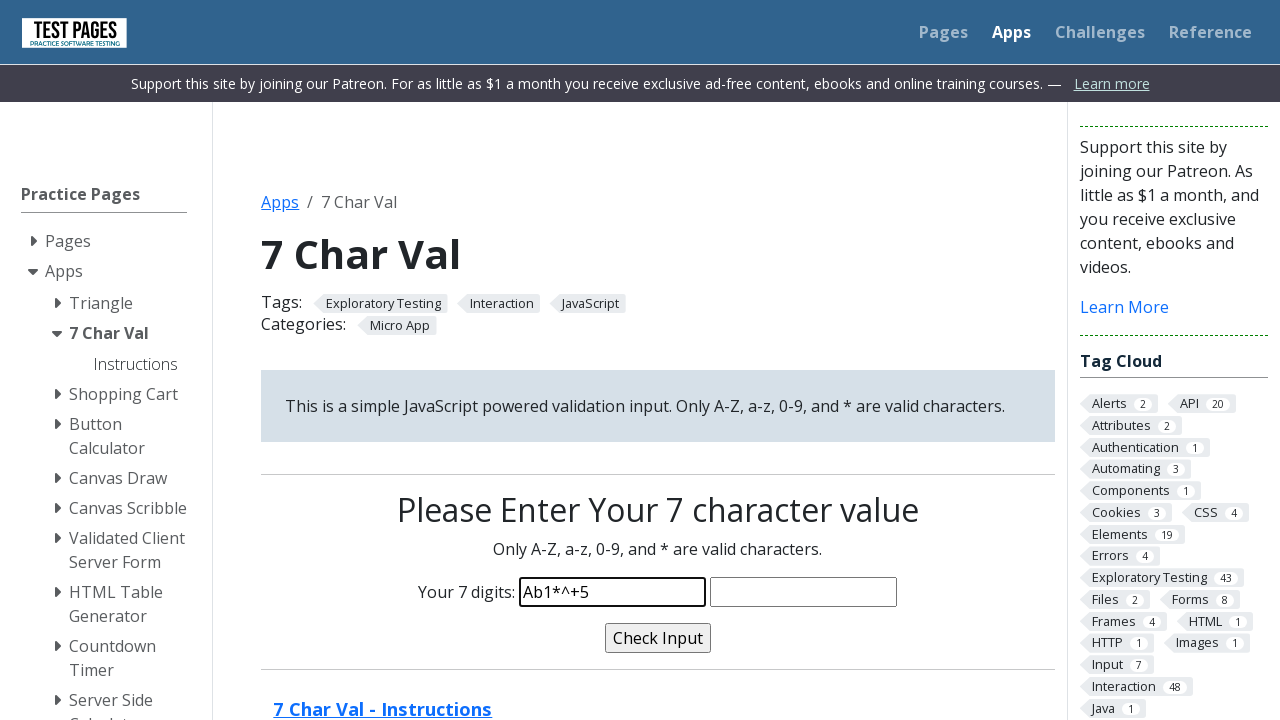

Clicked validate button to submit form at (658, 638) on input[name='validate']
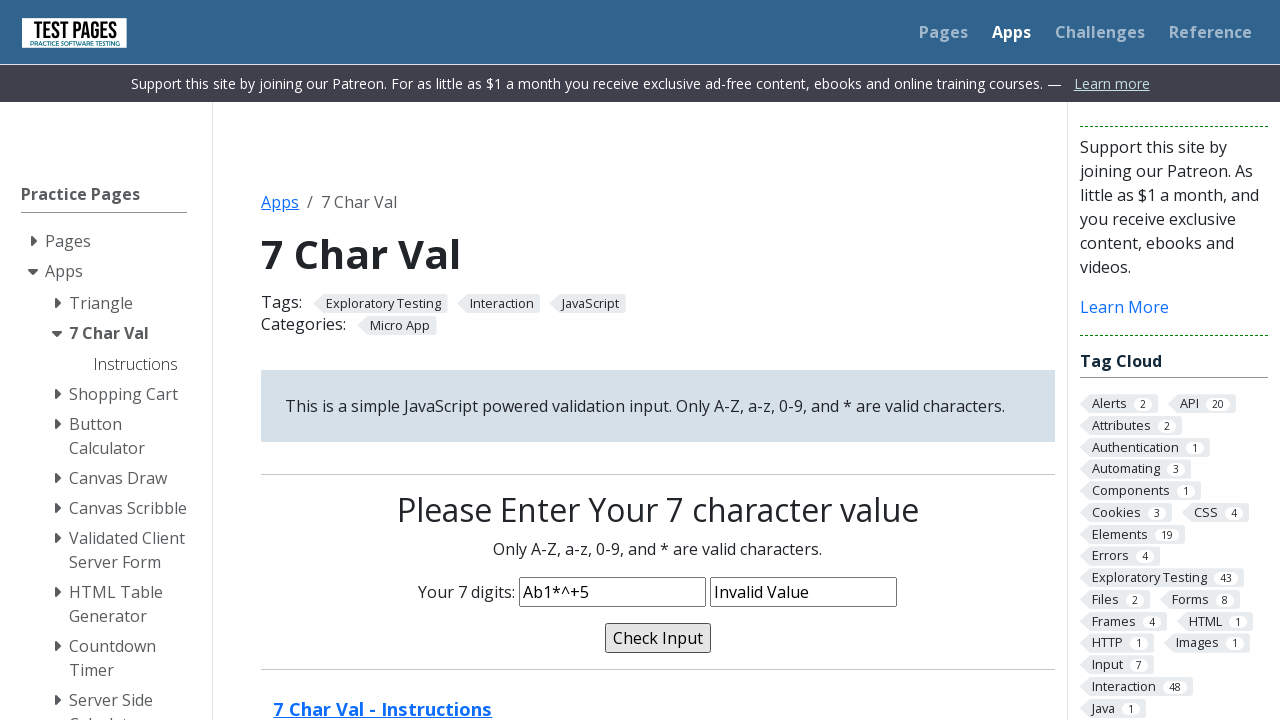

Validation message appeared showing 'Invalid Value'
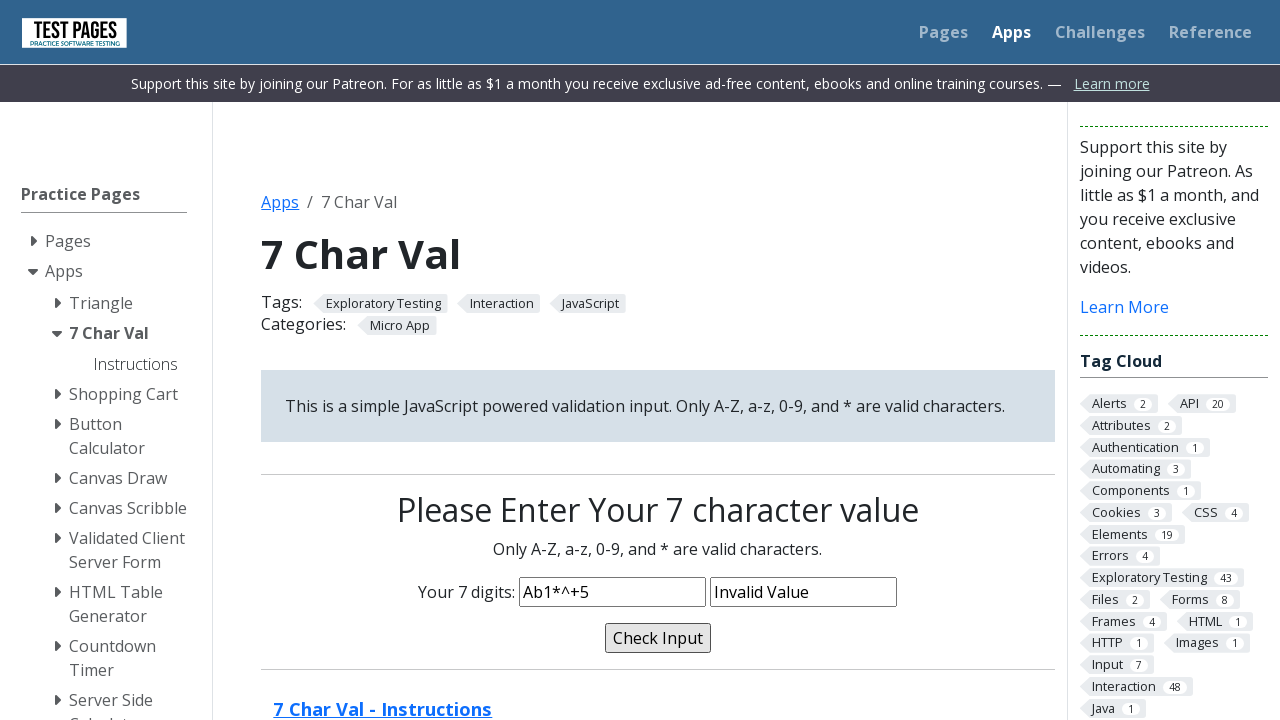

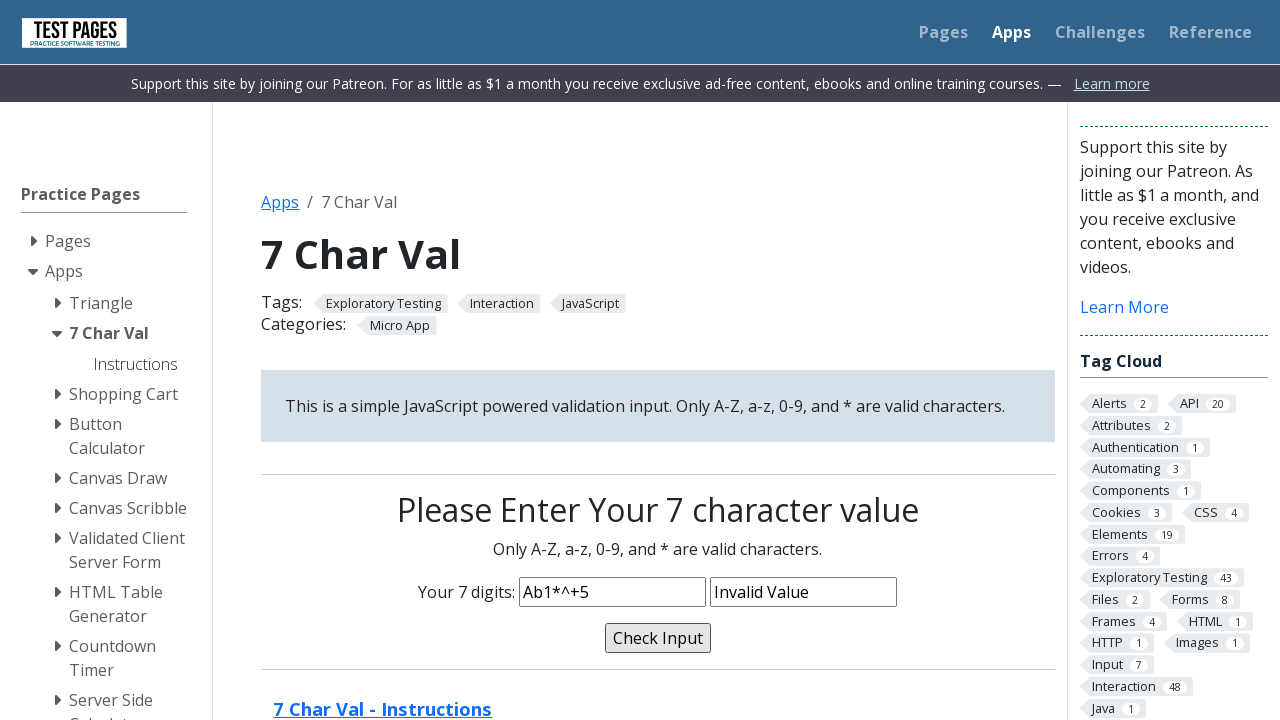